Navigates to the JPL Space images page and clicks the full image button to display the featured image

Starting URL: https://data-class-jpl-space.s3.amazonaws.com/JPL_Space/index.html

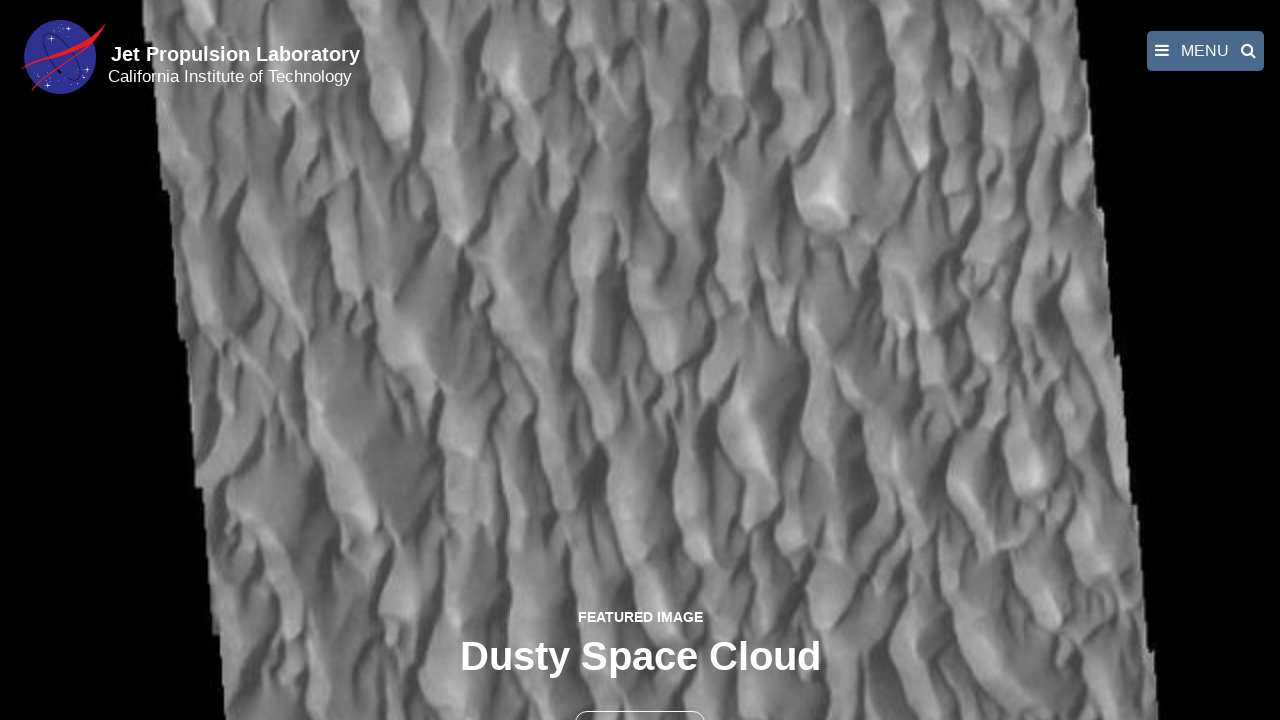

Navigated to JPL Space images page
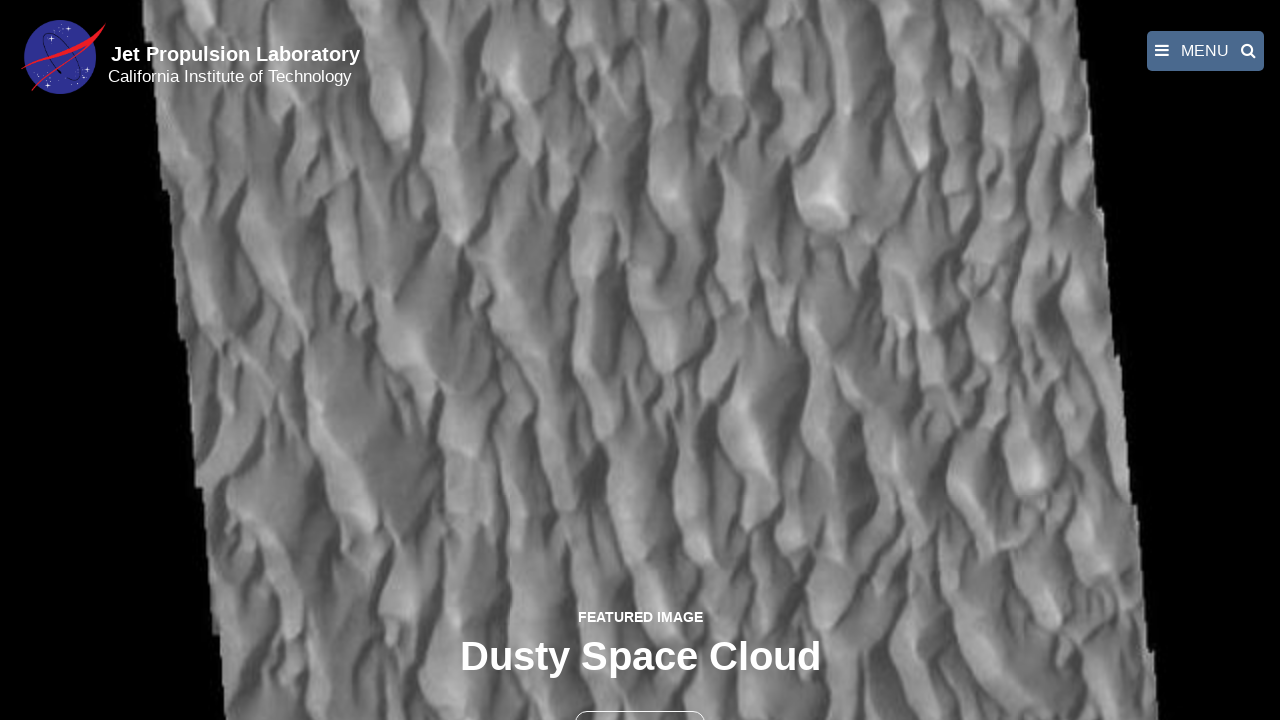

Clicked the full image button to display featured image at (640, 699) on button >> nth=1
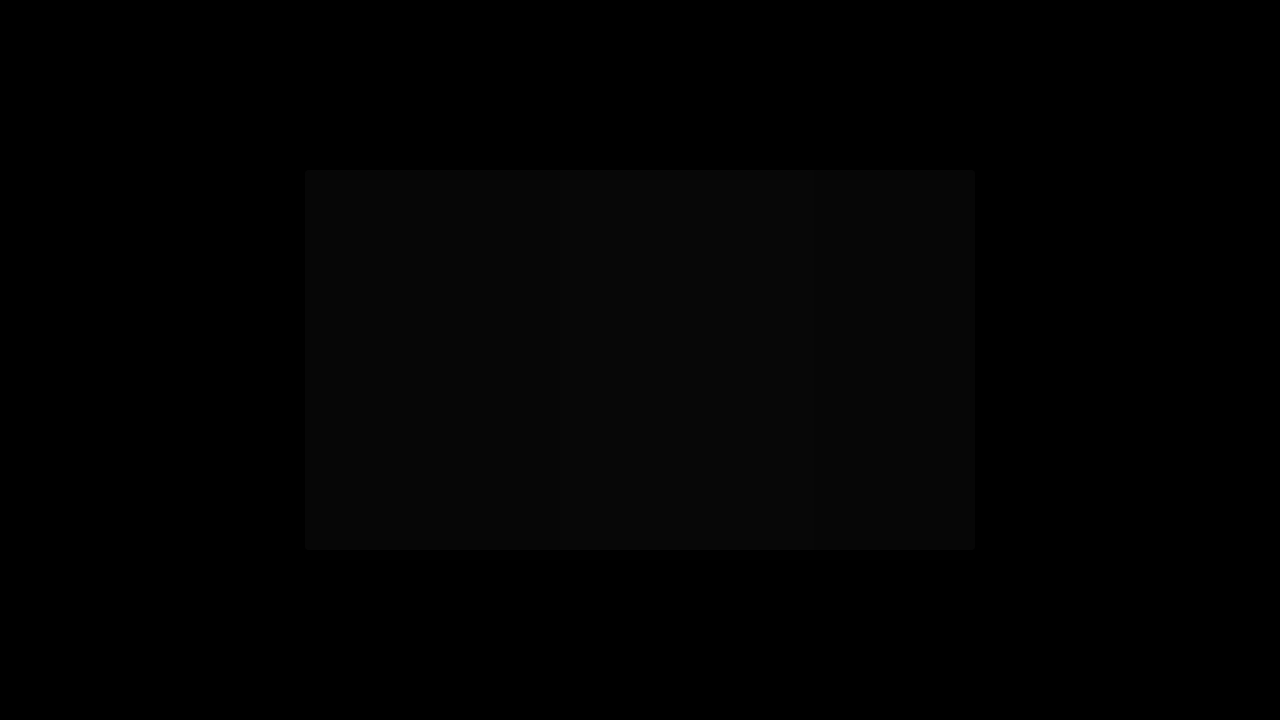

Featured image loaded in fancybox
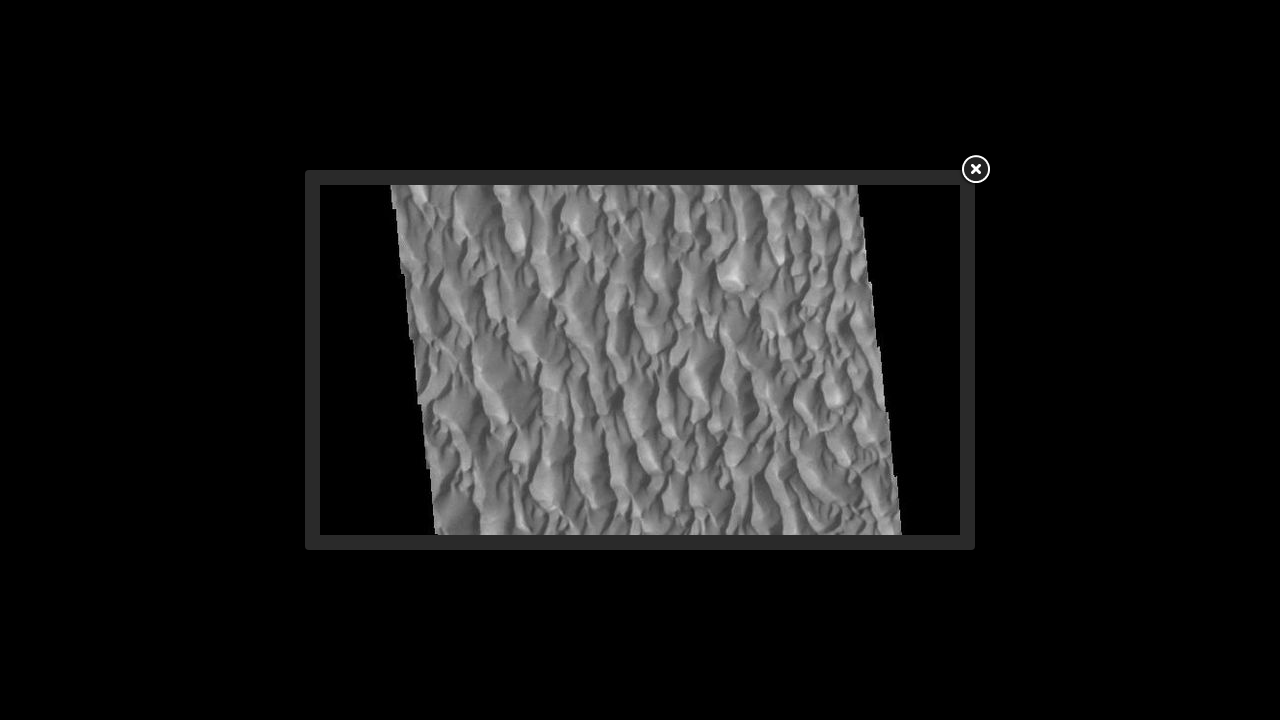

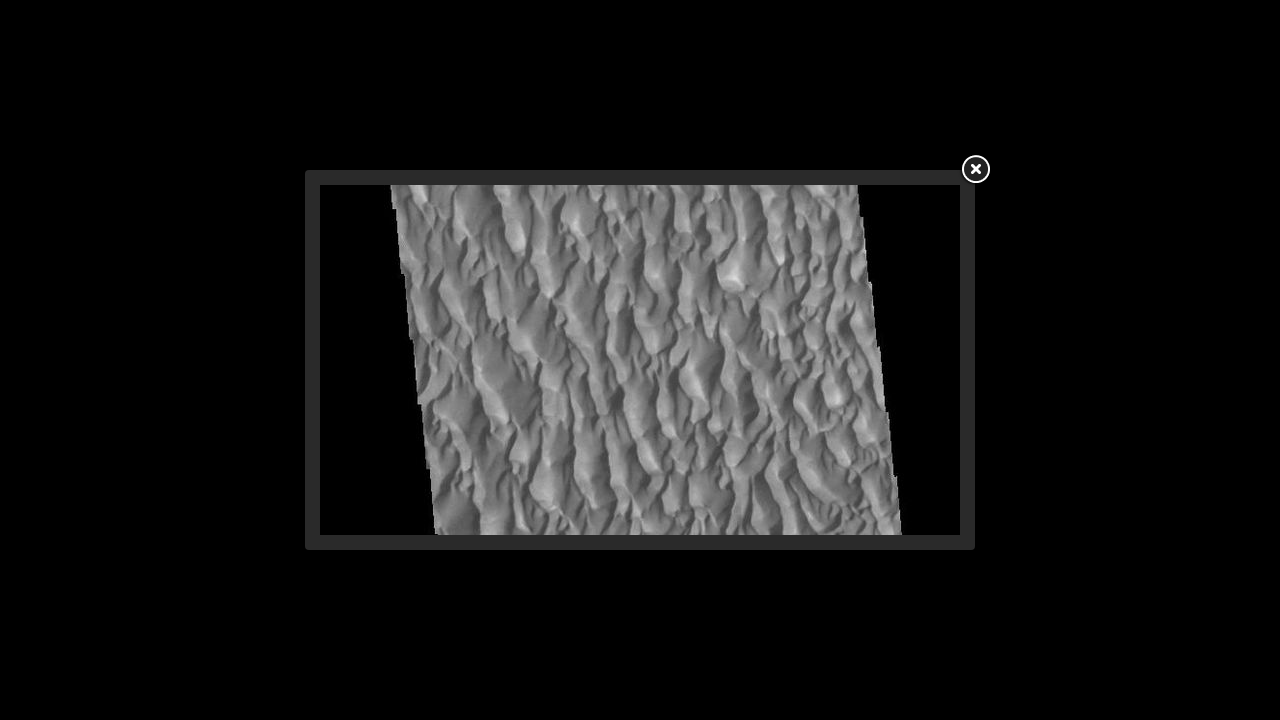